Navigates to Playwright documentation homepage, verifies the page title contains "Playwright", clicks on a navigation link, and verifies navigation to the Installation page.

Starting URL: https://playwright.dev

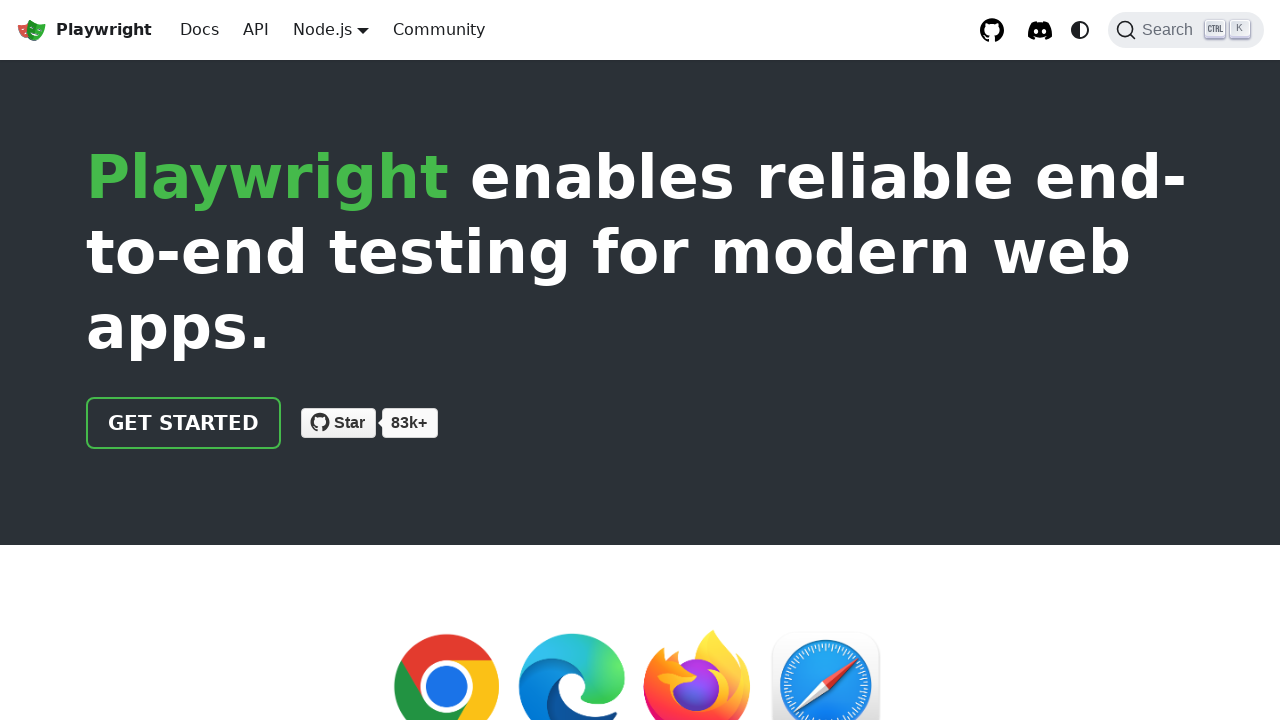

Verified page title contains 'Playwright'
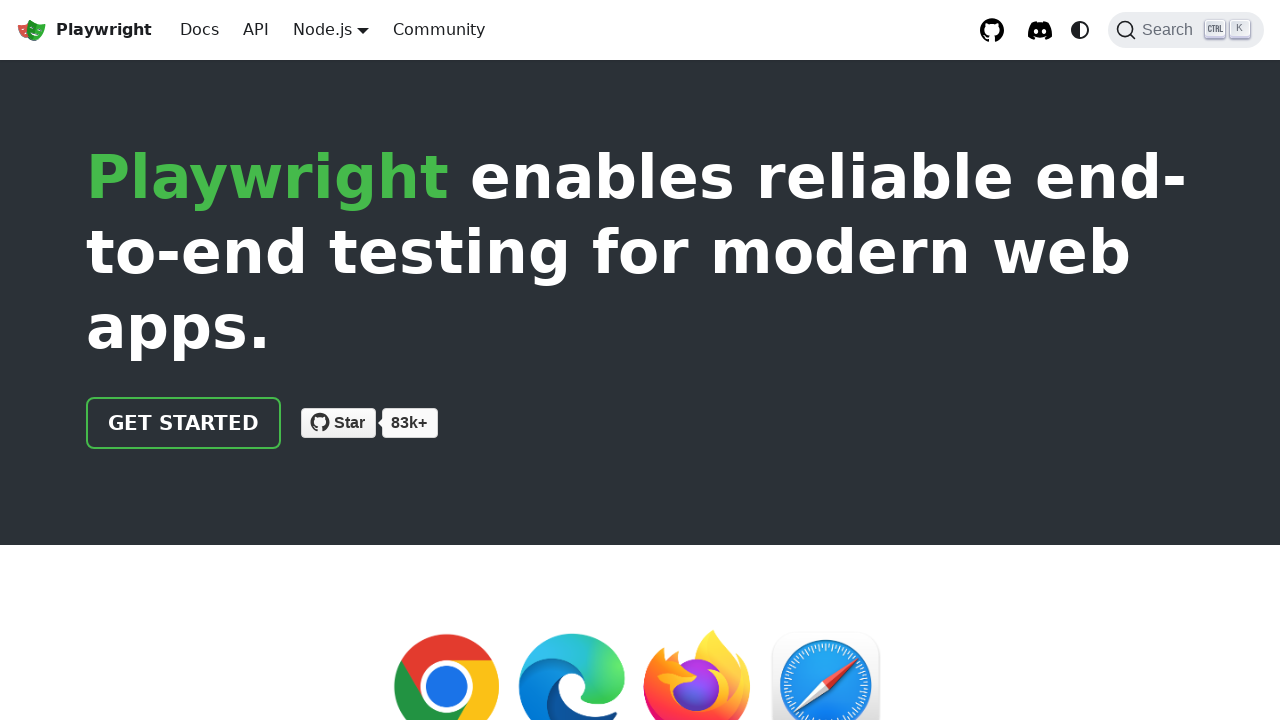

Clicked navigation link to Installation page at (184, 423) on xpath=//html/body/div/div[2]/header/div/div/a
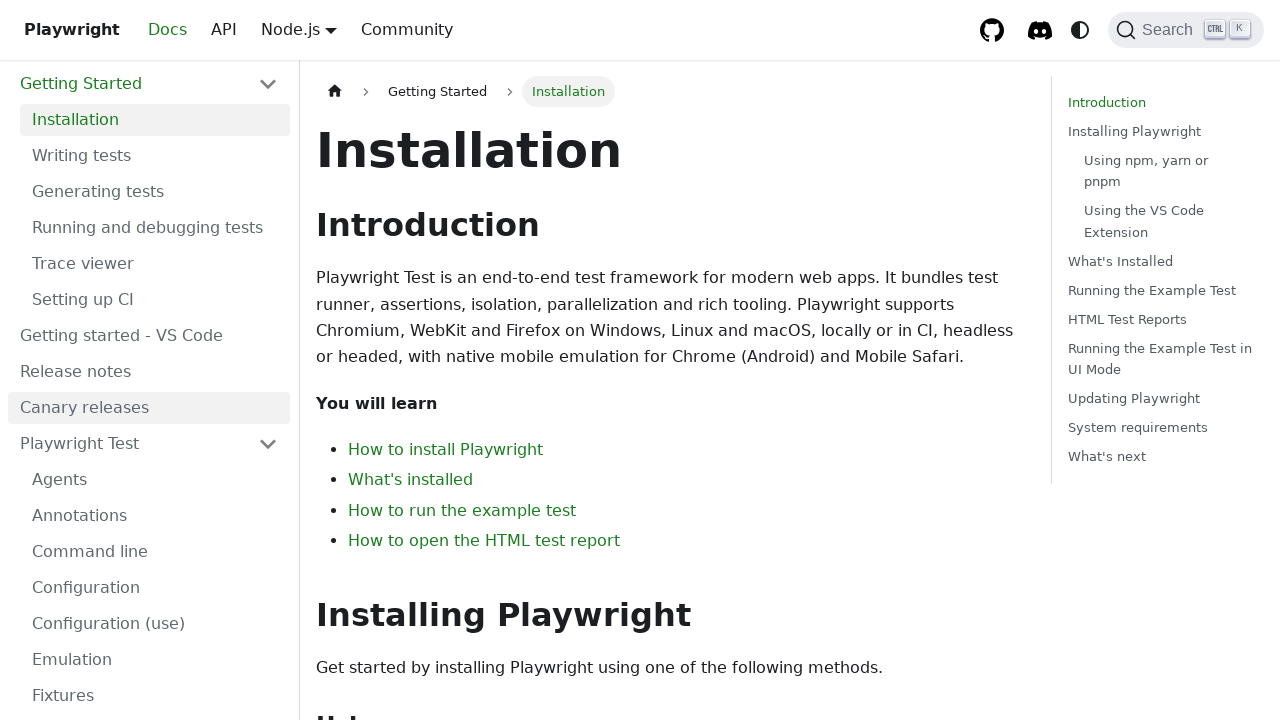

Verified navigation to Installation page
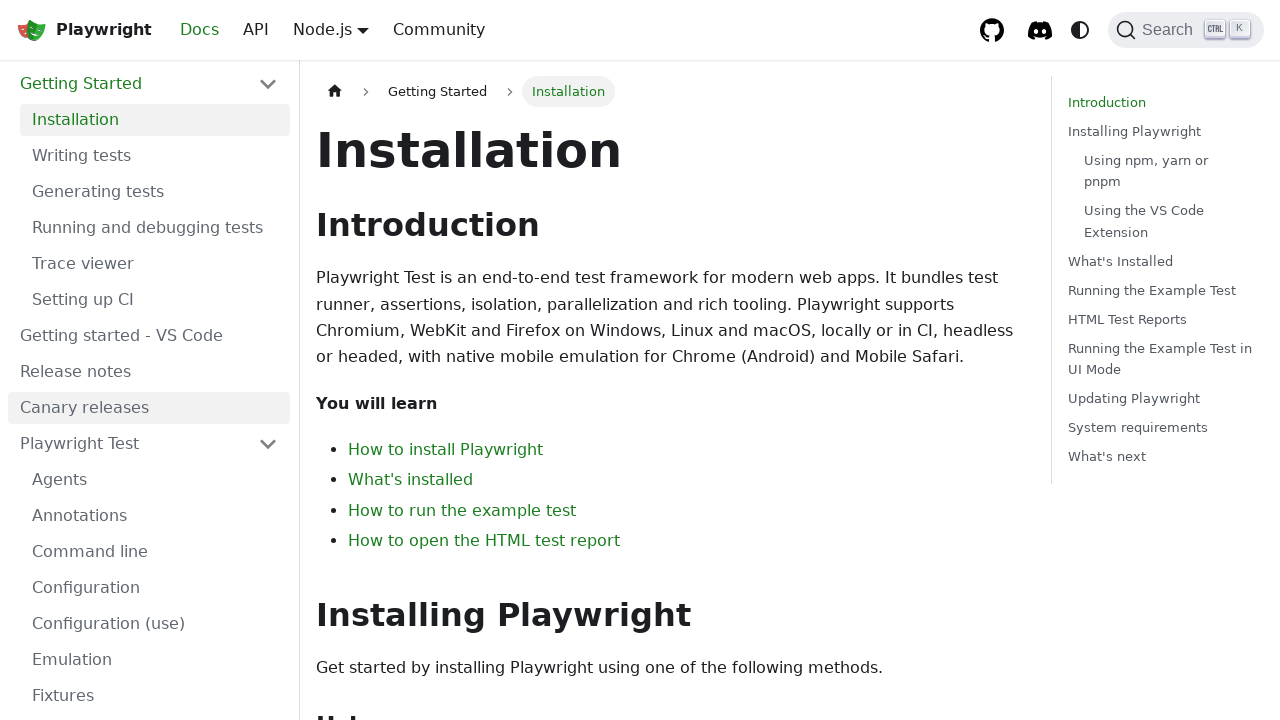

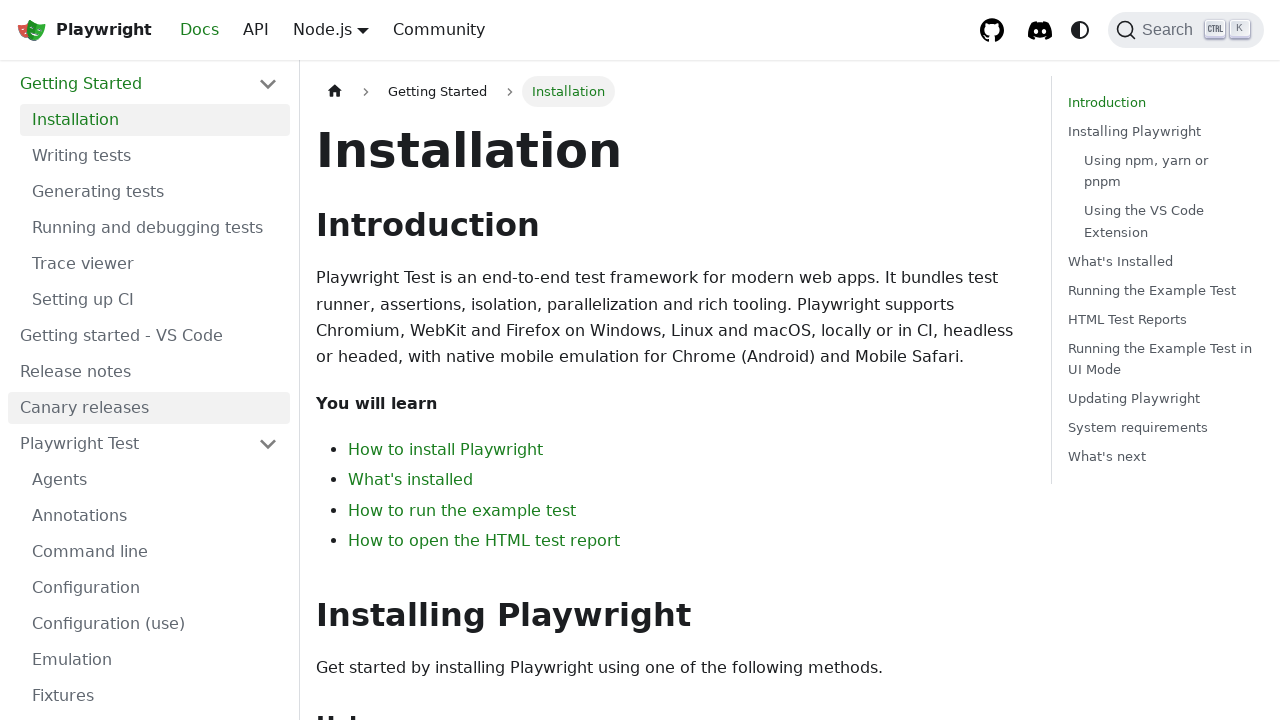